Tests that checkbox and label are hidden when editing a todo item

Starting URL: https://demo.playwright.dev/todomvc

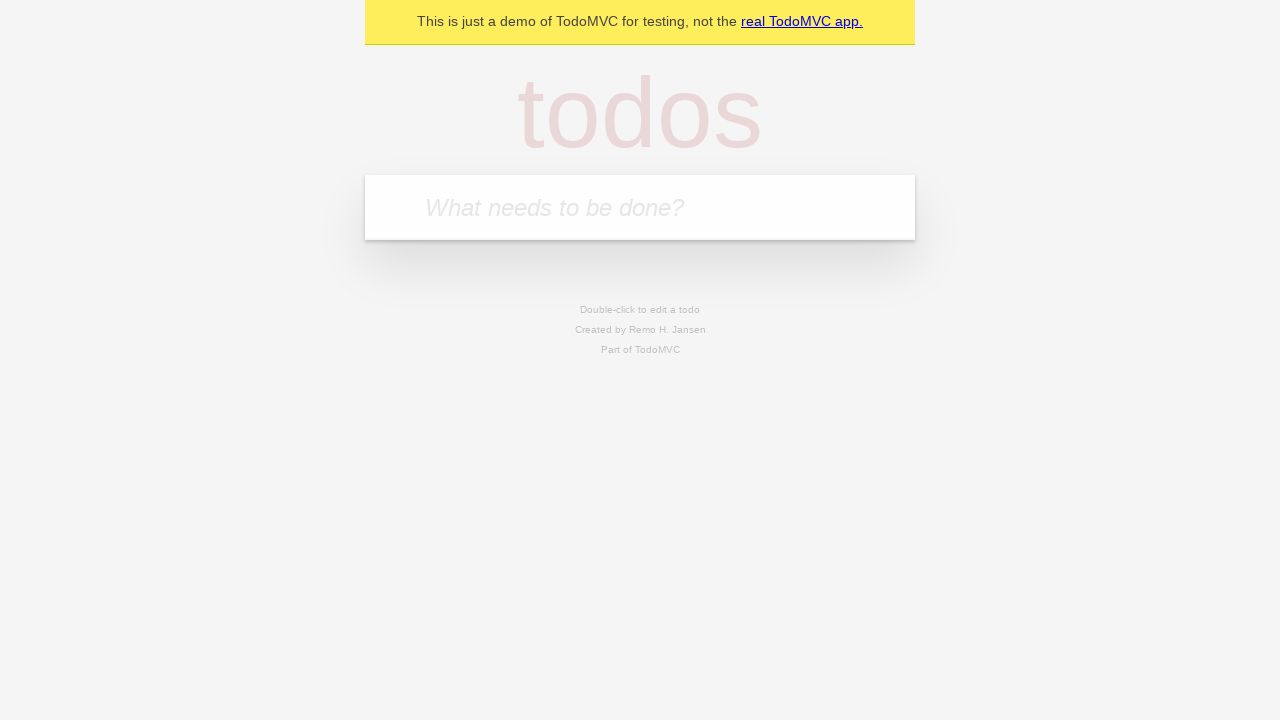

Filled new todo input with 'buy some cheese' on internal:attr=[placeholder="What needs to be done?"i]
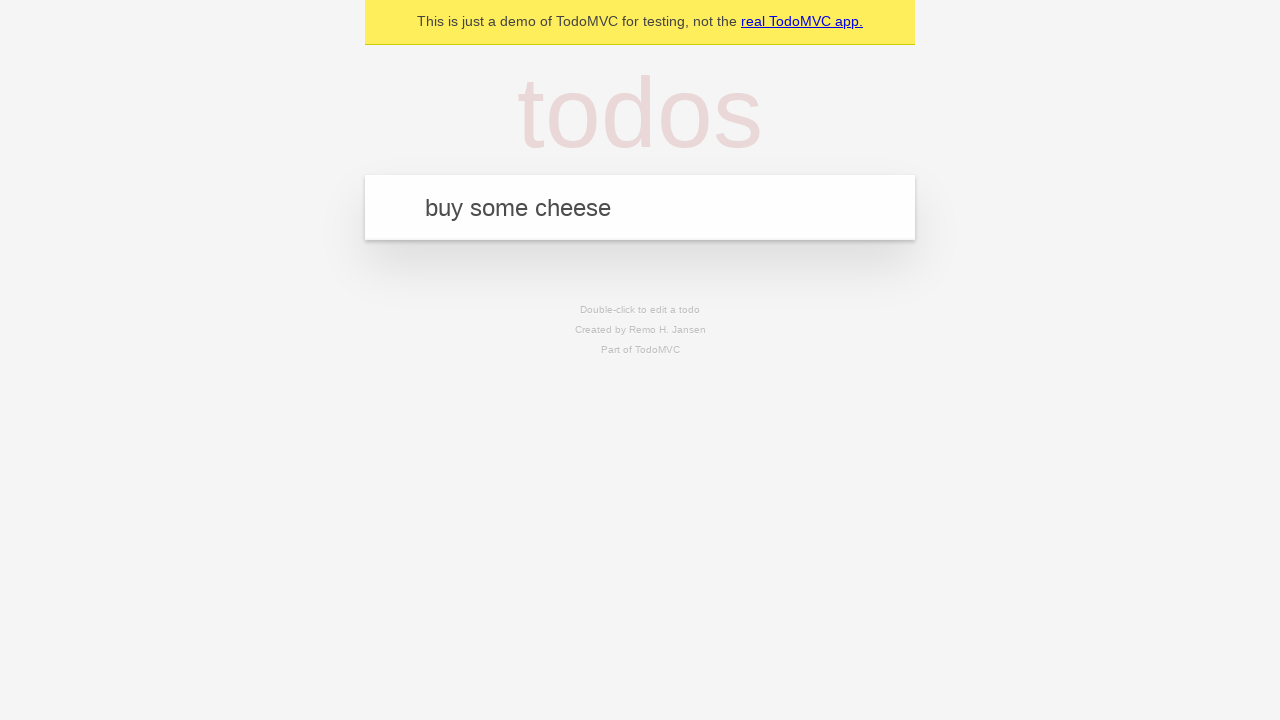

Pressed Enter to add first todo on internal:attr=[placeholder="What needs to be done?"i]
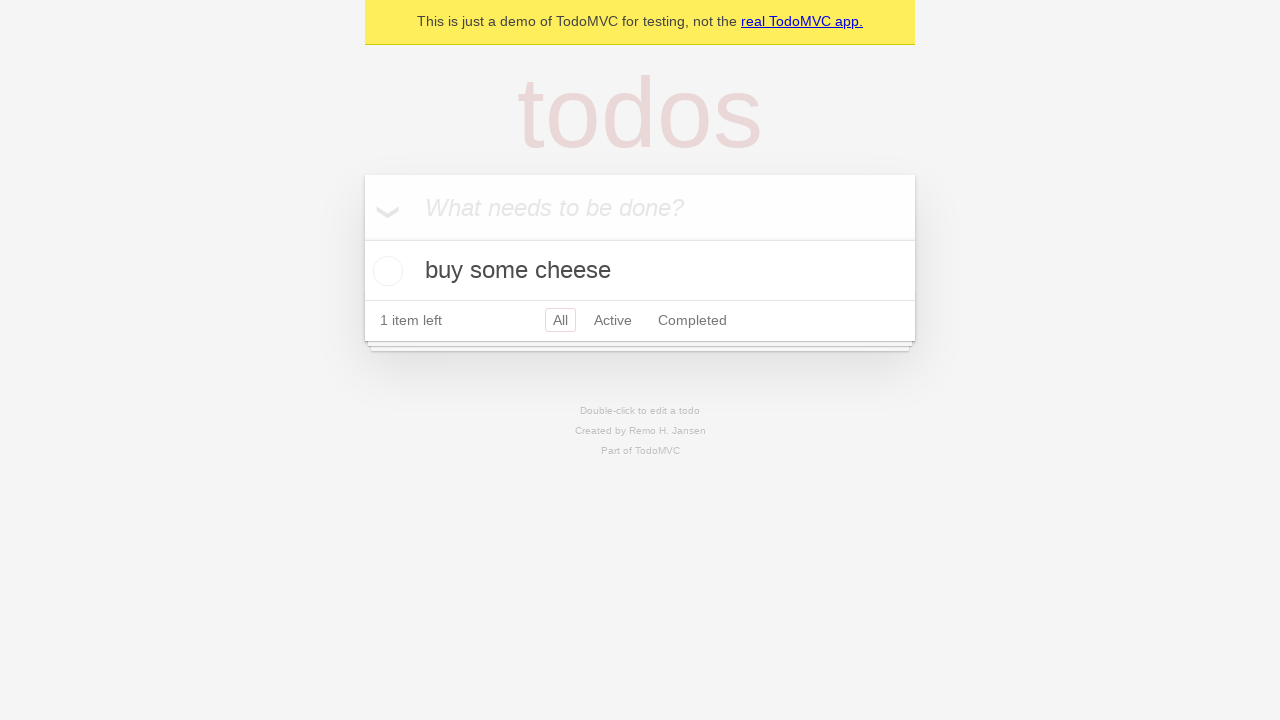

Filled new todo input with 'feed the cat' on internal:attr=[placeholder="What needs to be done?"i]
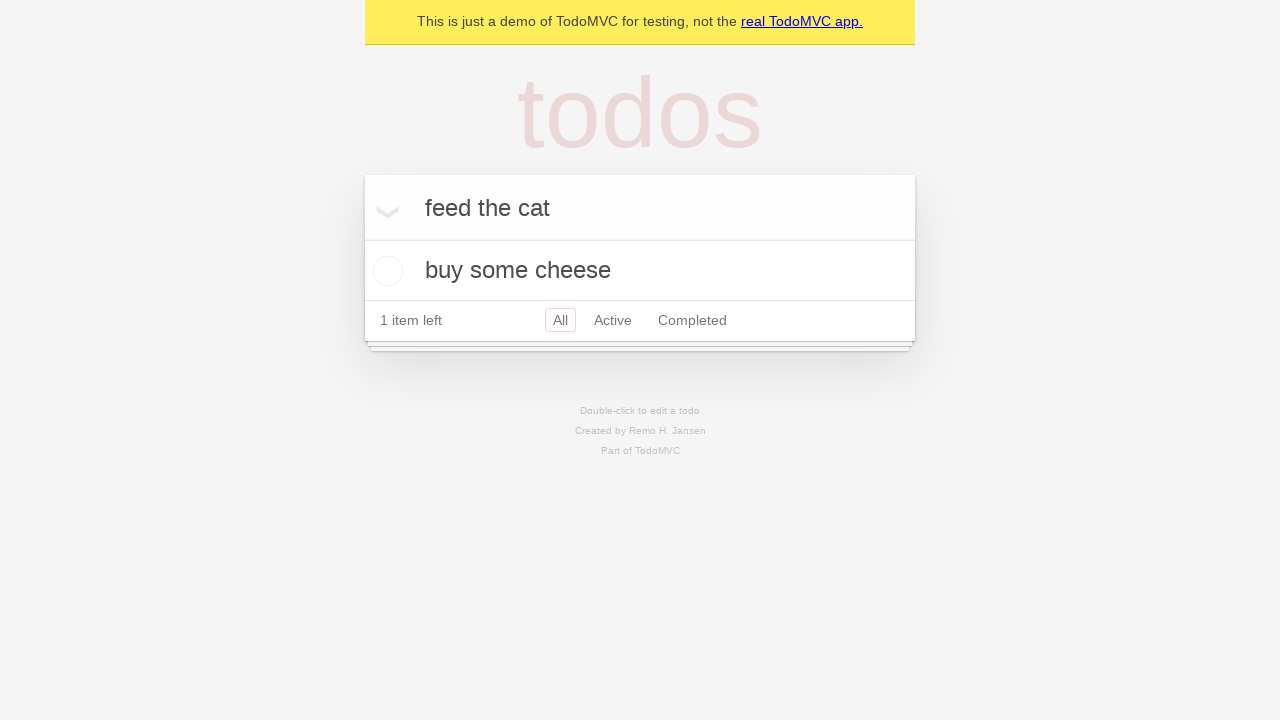

Pressed Enter to add second todo on internal:attr=[placeholder="What needs to be done?"i]
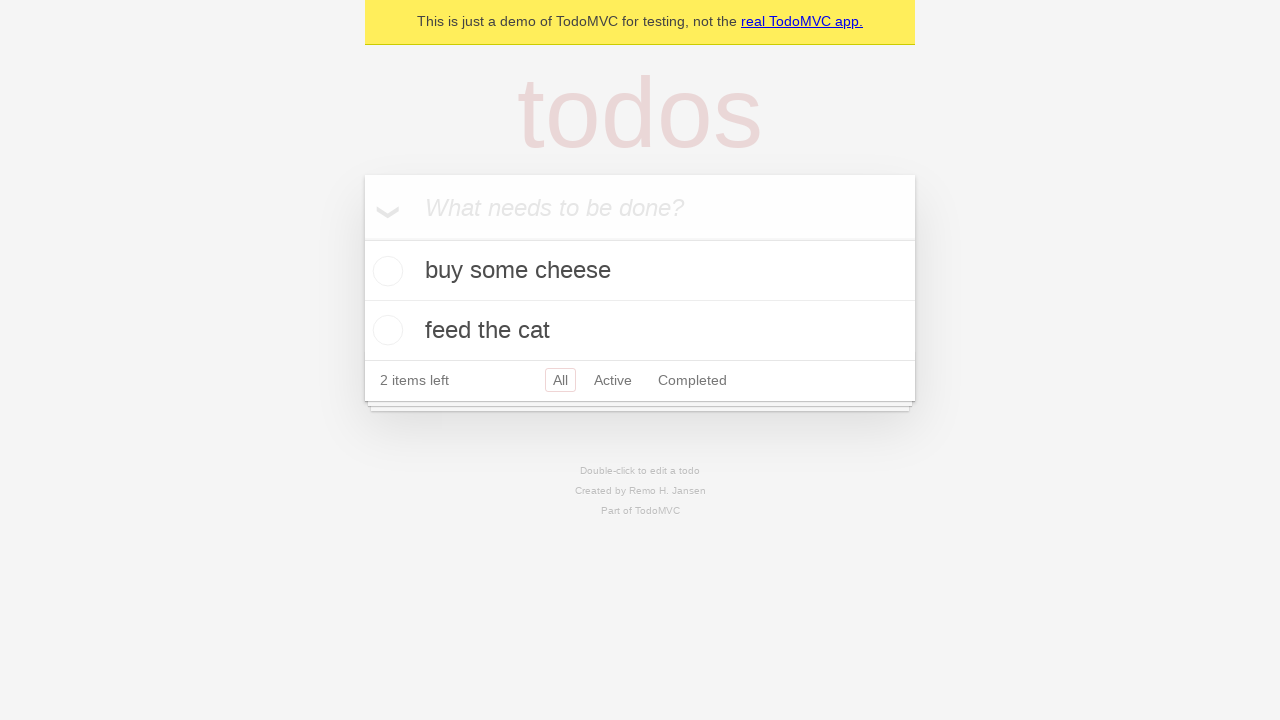

Filled new todo input with 'book a doctors appointment' on internal:attr=[placeholder="What needs to be done?"i]
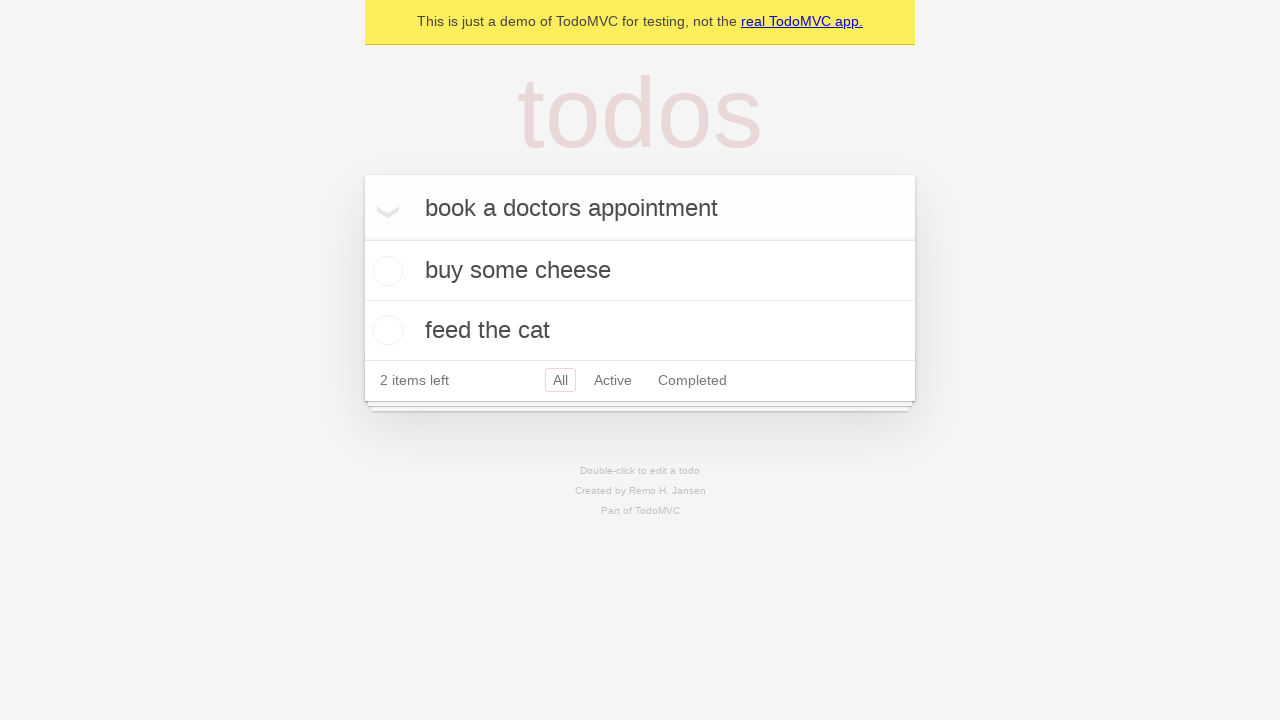

Pressed Enter to add third todo on internal:attr=[placeholder="What needs to be done?"i]
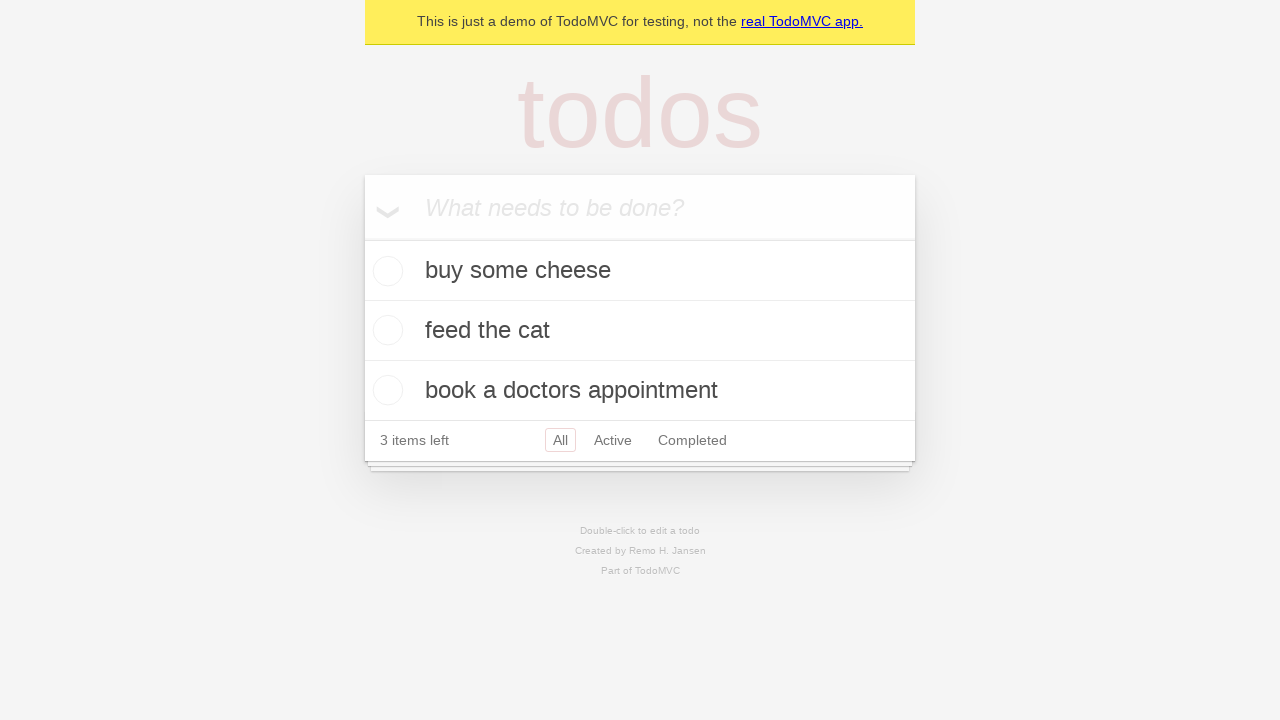

Waited for third todo item to appear
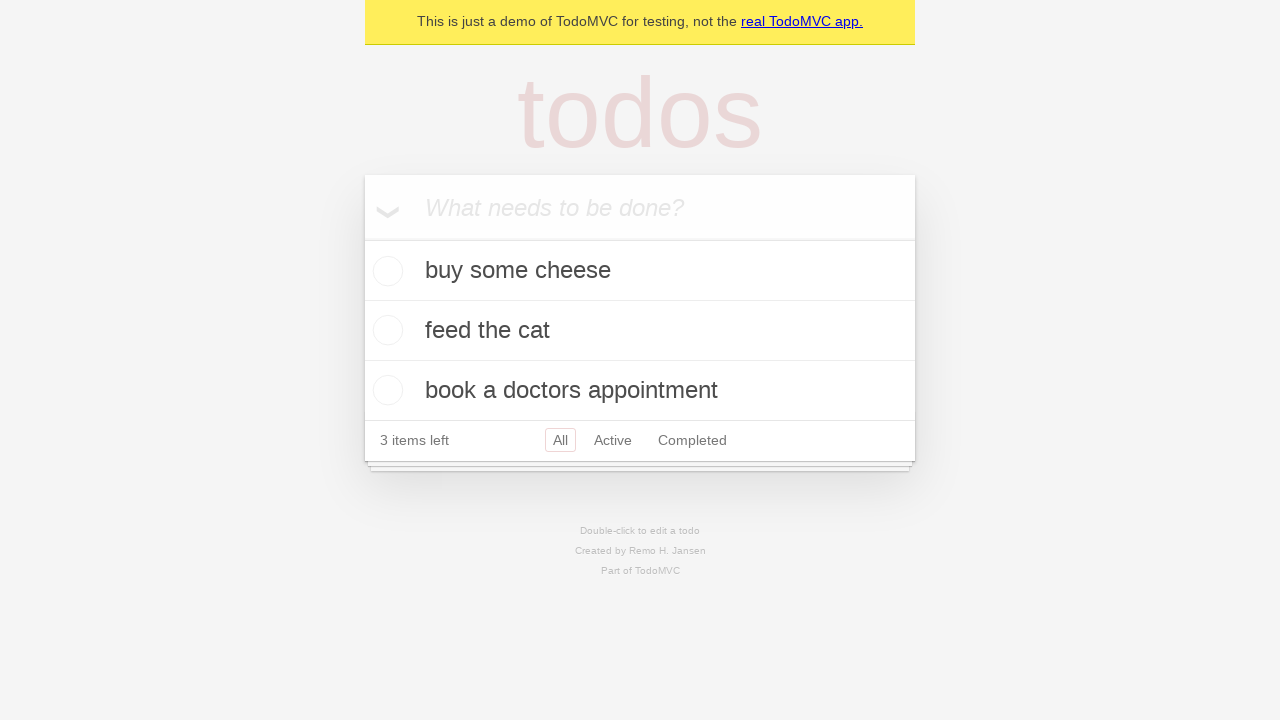

Double-clicked second todo item to enter edit mode at (640, 331) on internal:testid=[data-testid="todo-item"s] >> nth=1
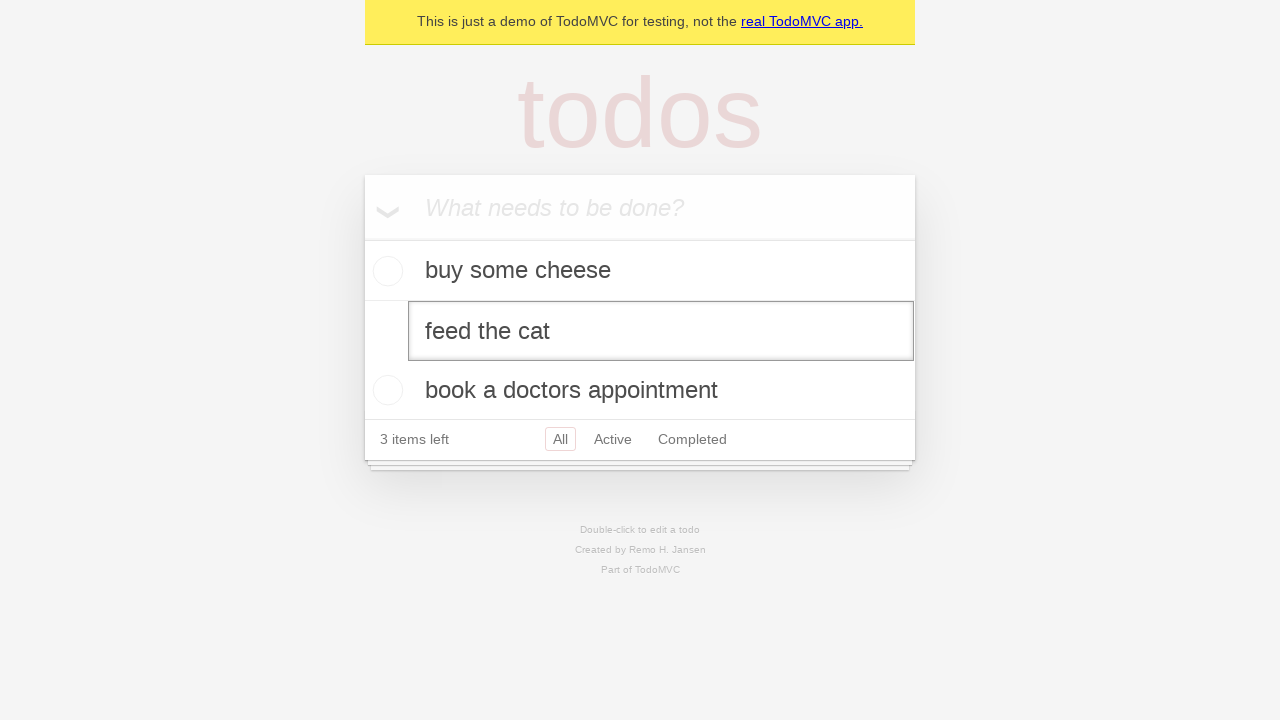

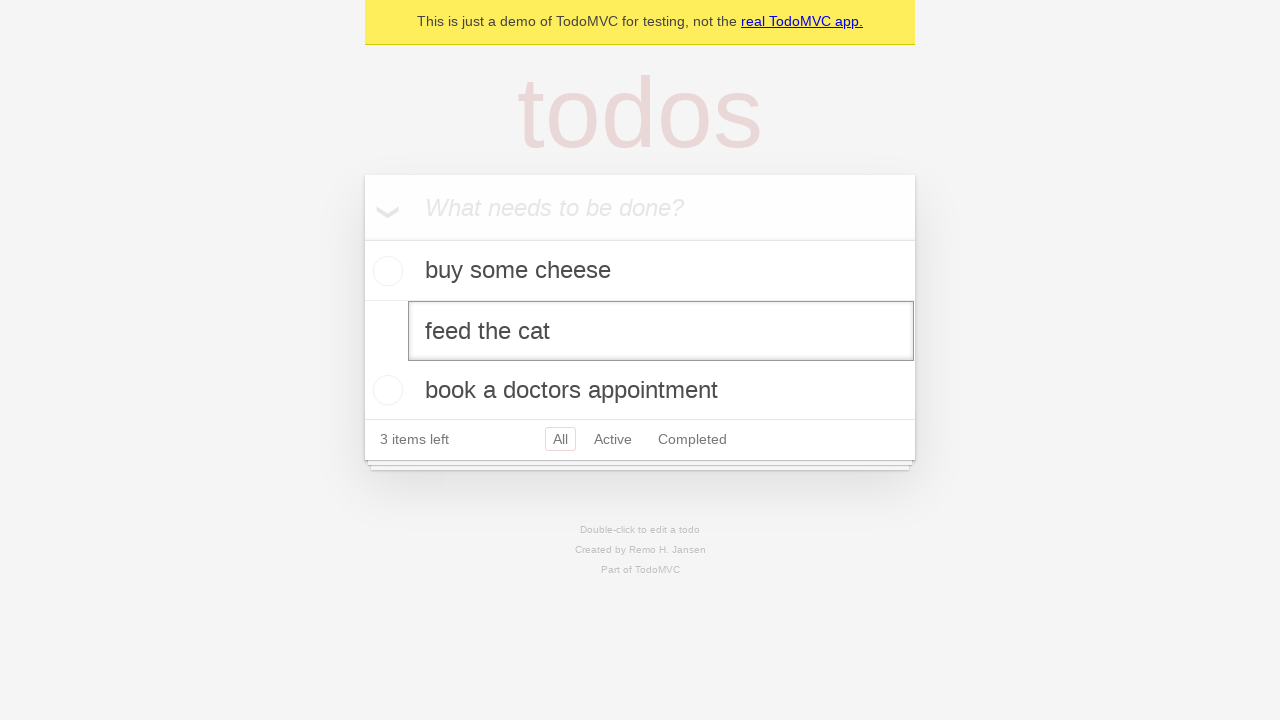